Tests adding a new employee by clicking the add employee button, selecting the new employee, and filling in the name, phone, and title fields before saving.

Starting URL: https://devmountain-qa.github.io/employee-manager/1.2_Version/index.html

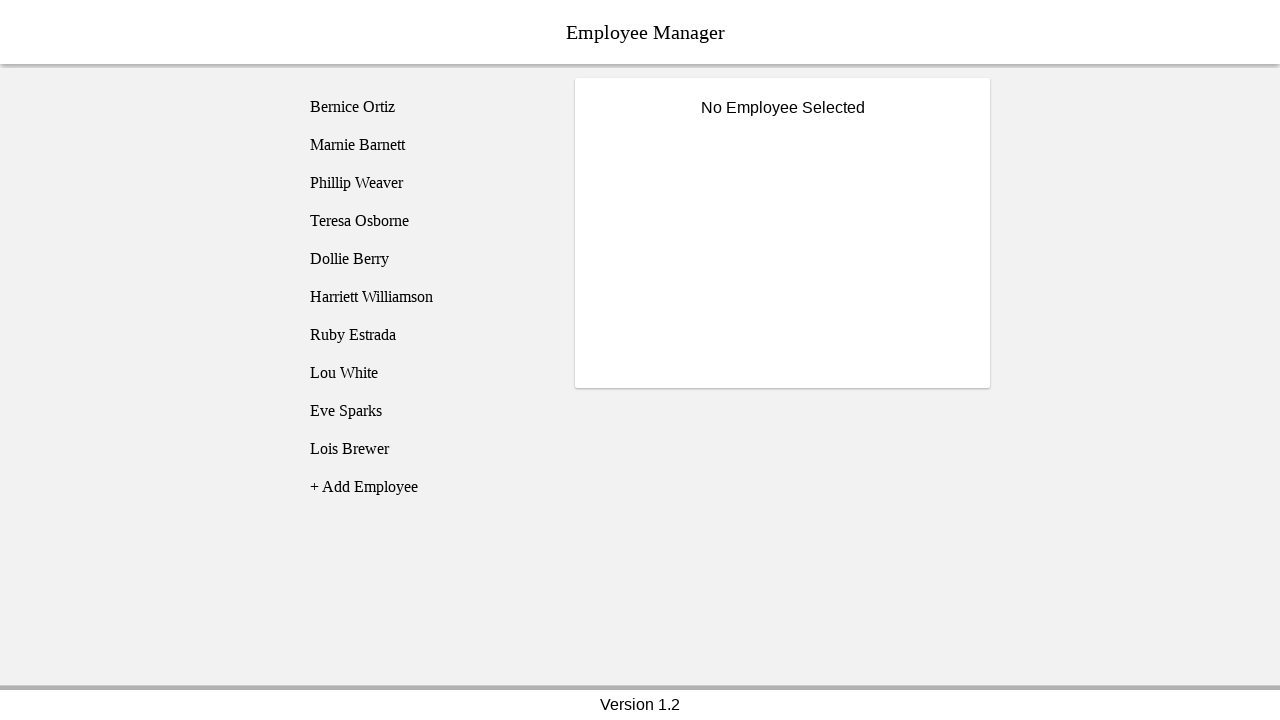

Page header loaded
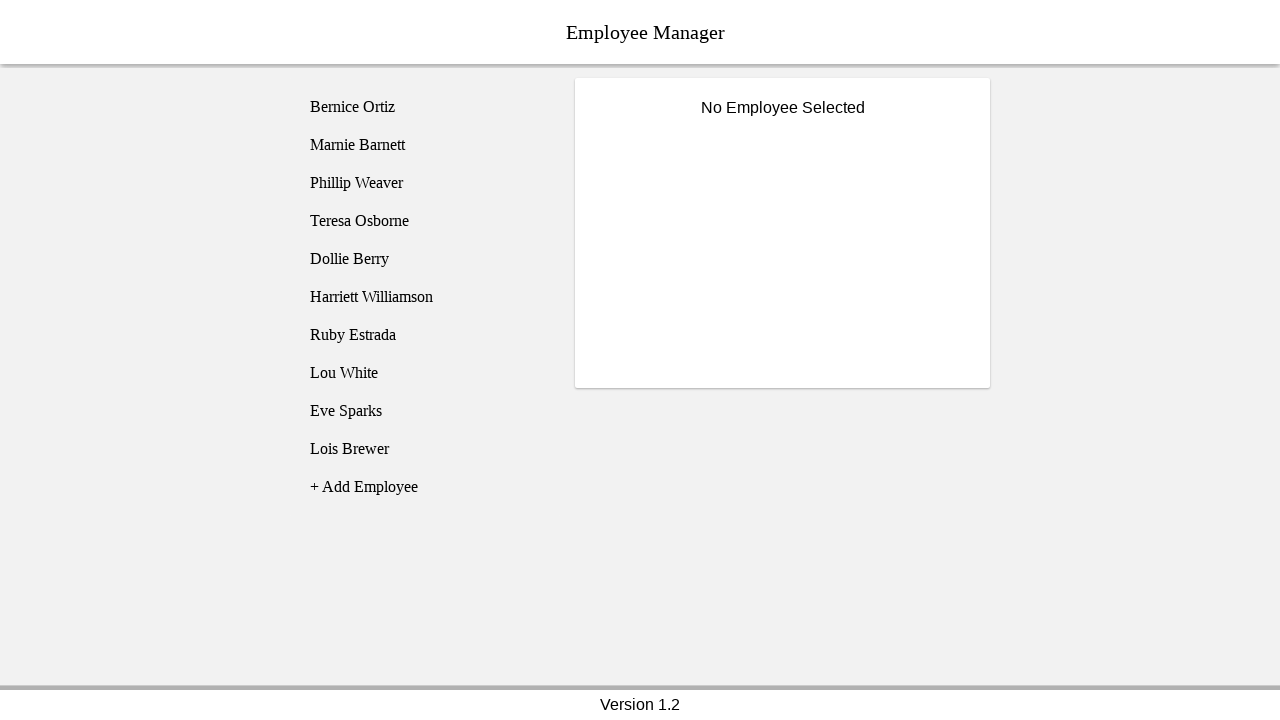

Clicked add employee button at (425, 487) on li[name="addEmployee"]
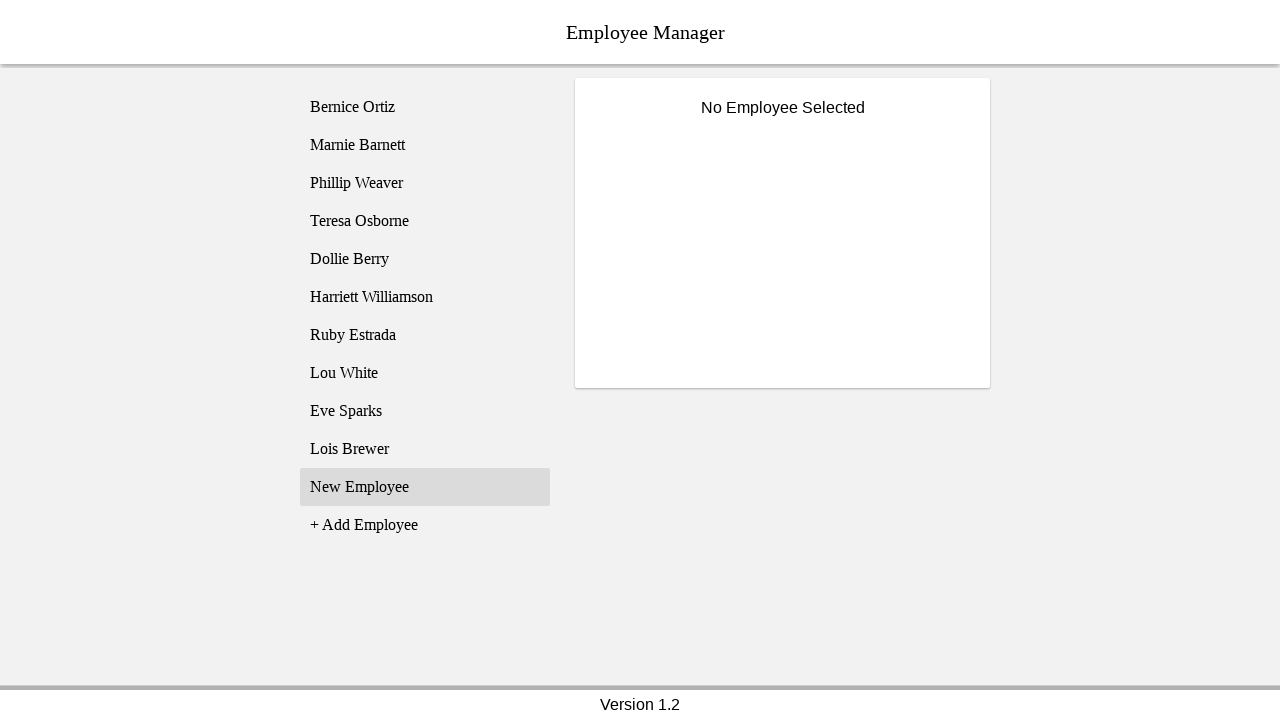

Selected new employee entry at (425, 487) on [name="employee11"]
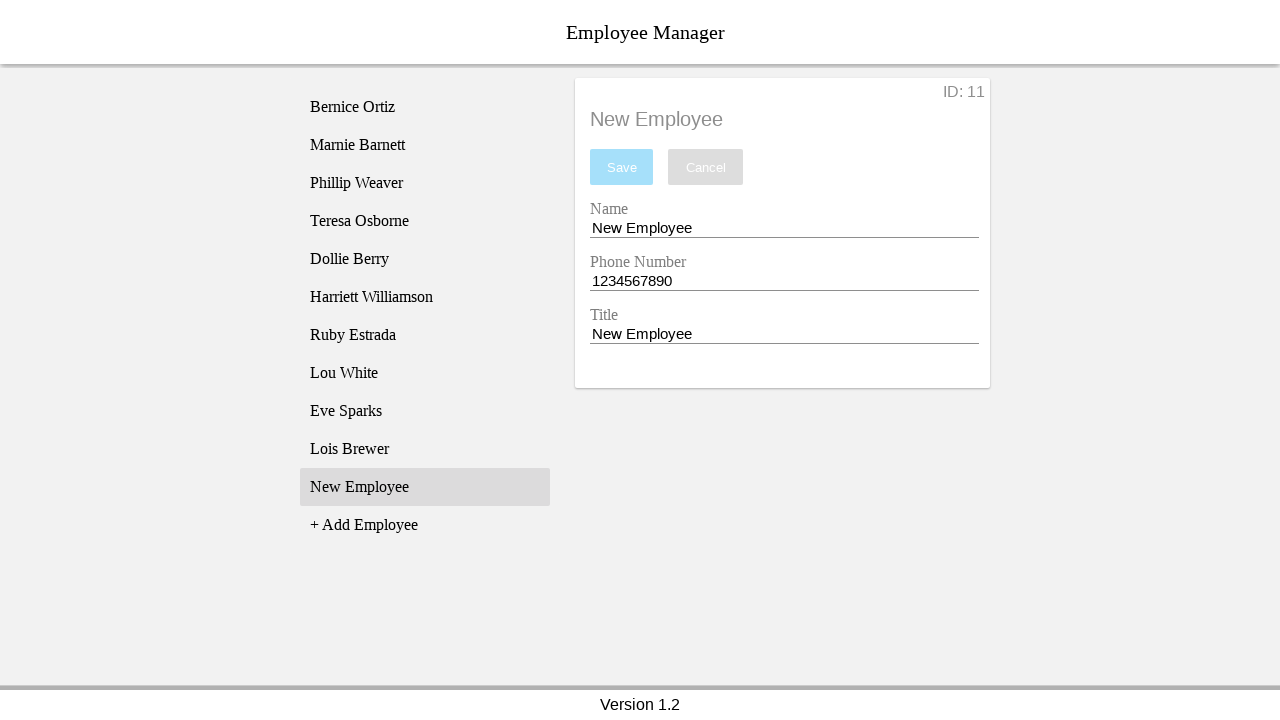

Clicked name input field at (784, 228) on input[name="nameEntry"]
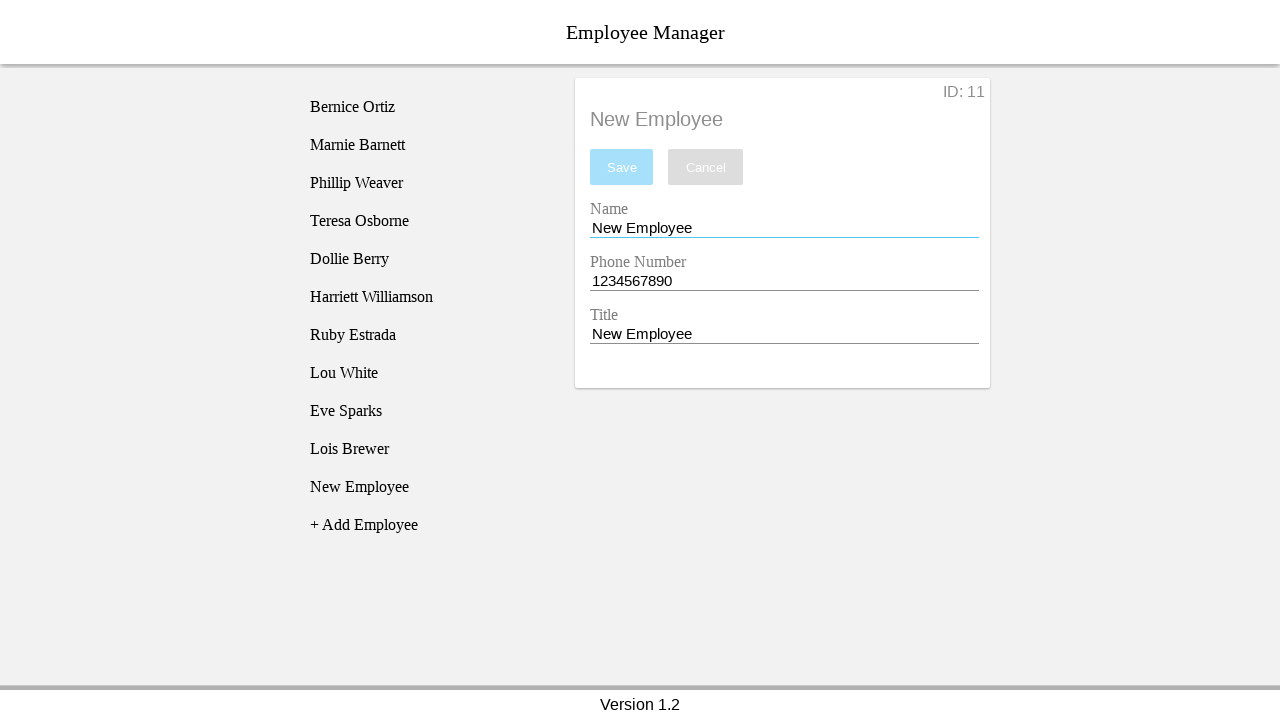

Cleared name input field on input[name="nameEntry"]
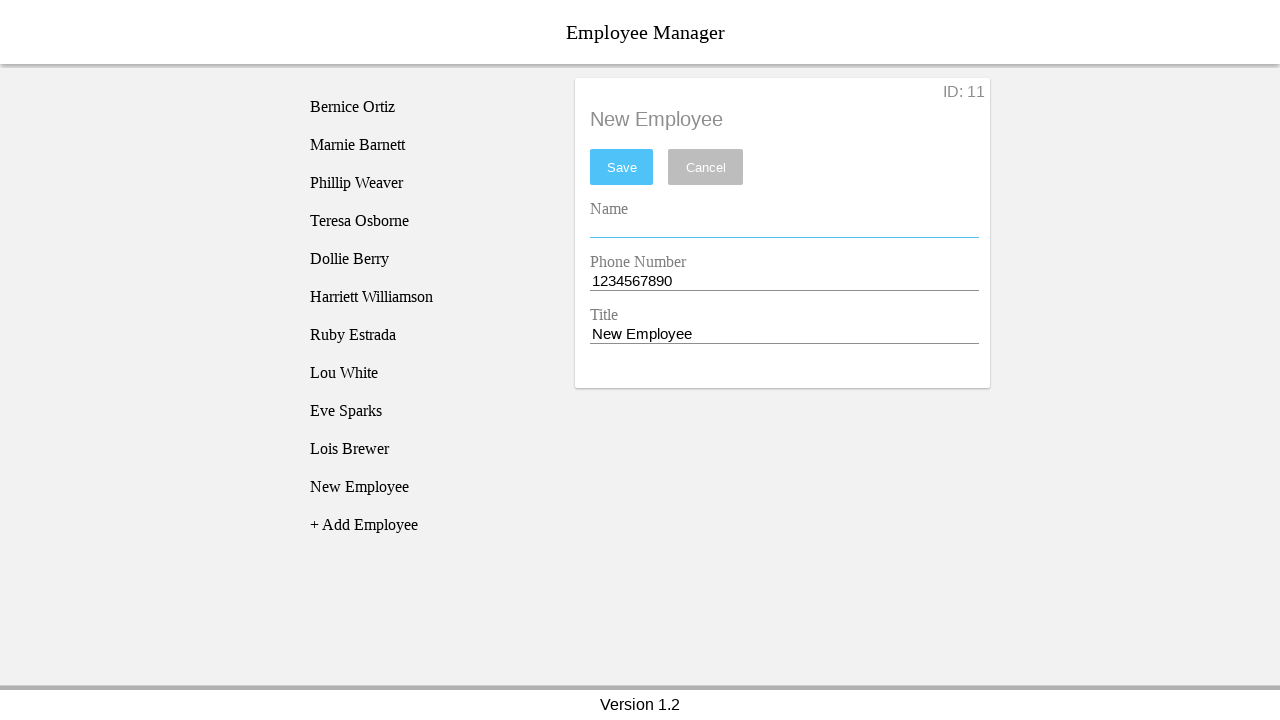

Filled name field with 'Marcus Johnson' on input[name="nameEntry"]
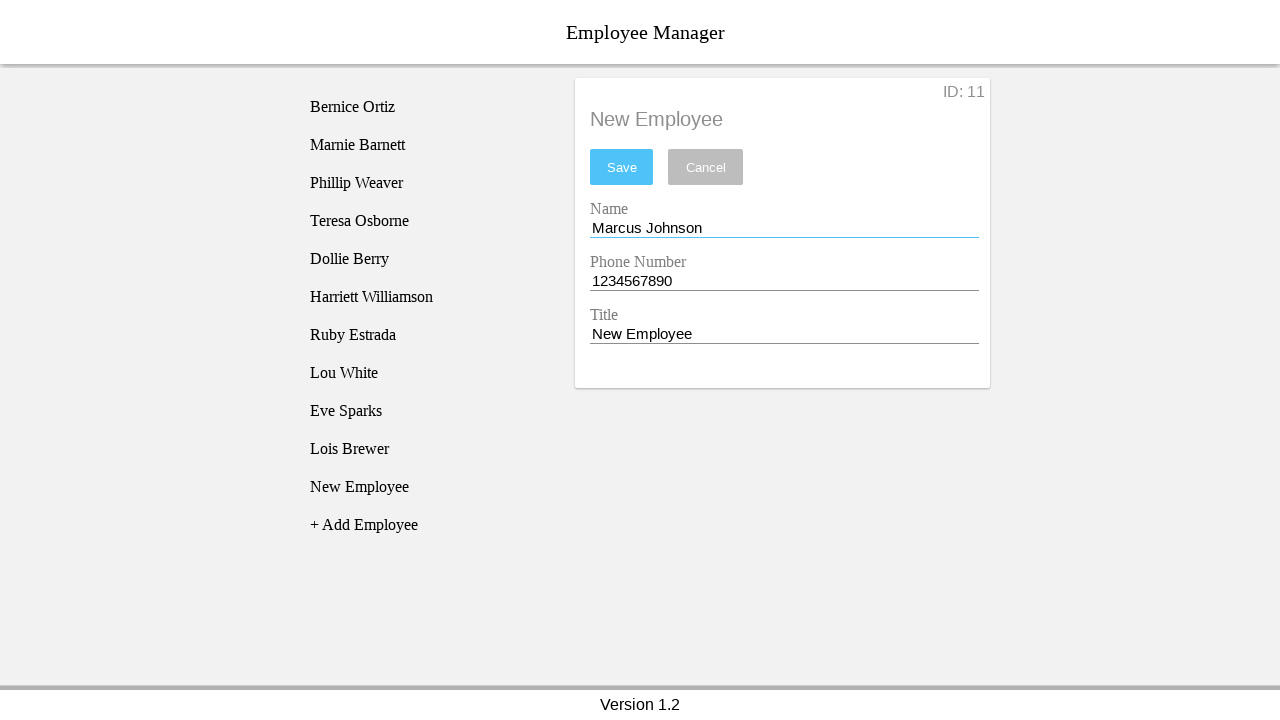

Clicked phone input field at (784, 281) on input[name="phoneEntry"]
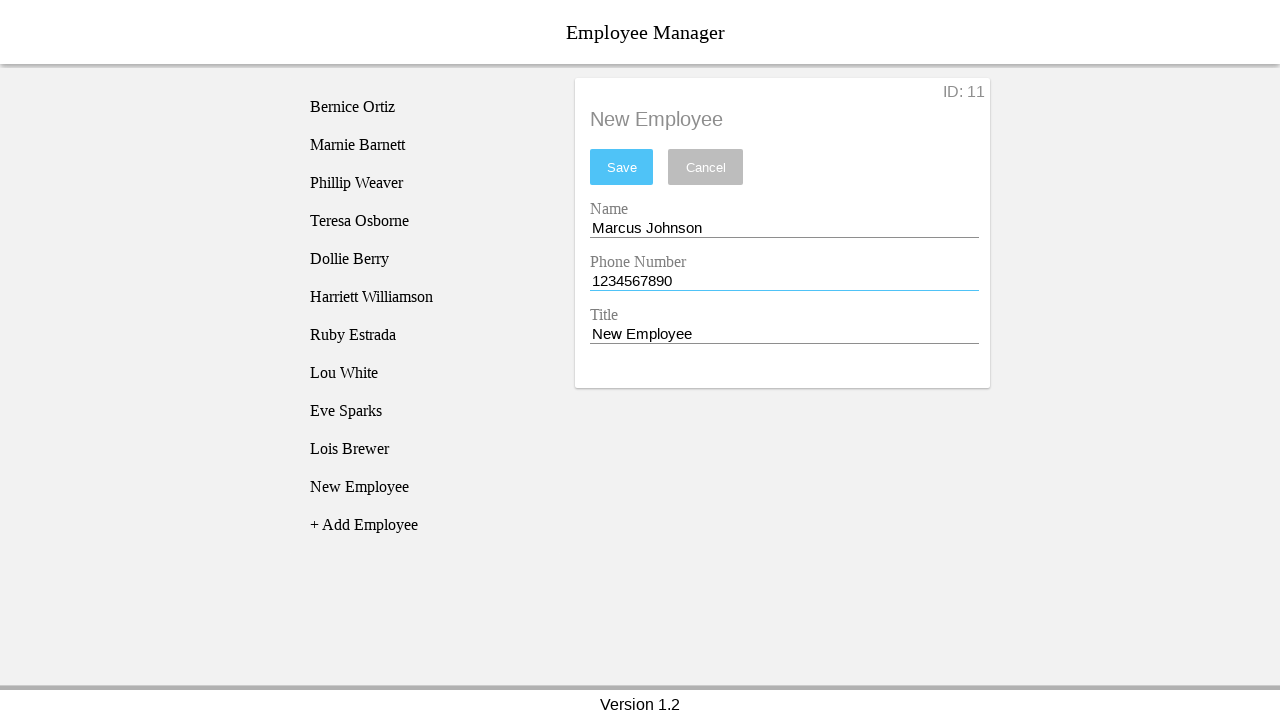

Cleared phone input field on input[name="phoneEntry"]
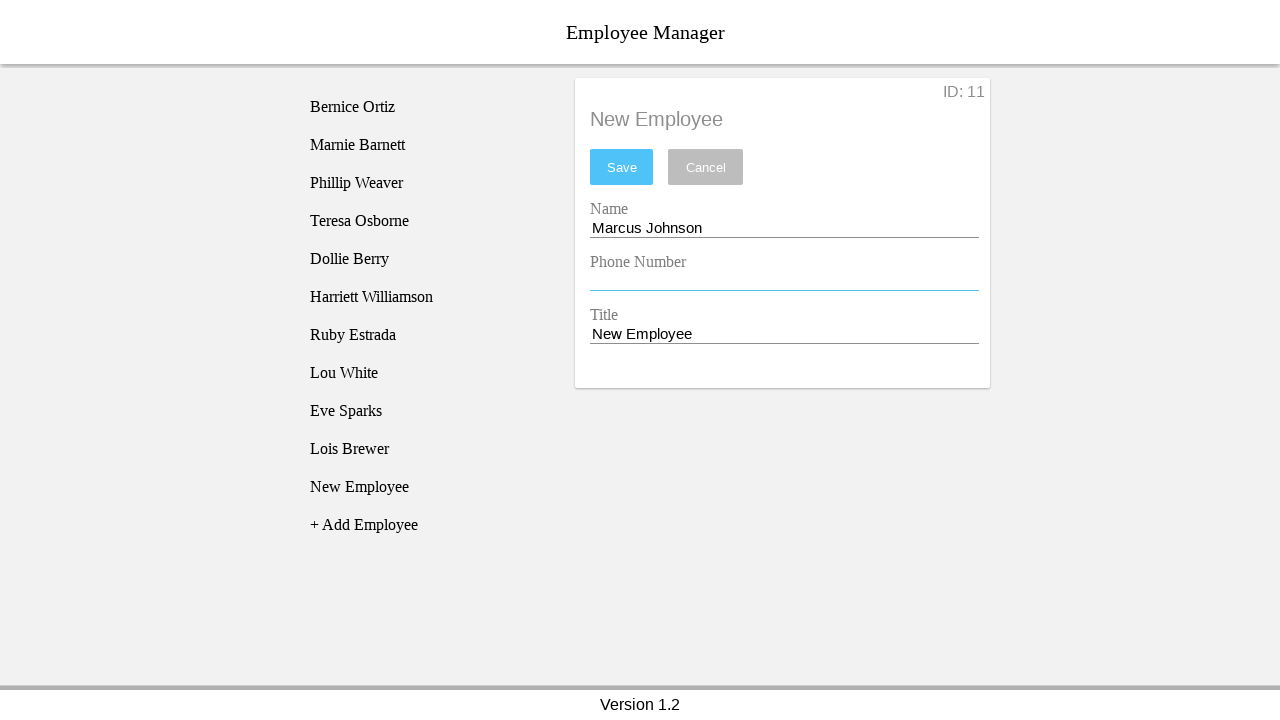

Filled phone field with '555-867-5309' on input[name="phoneEntry"]
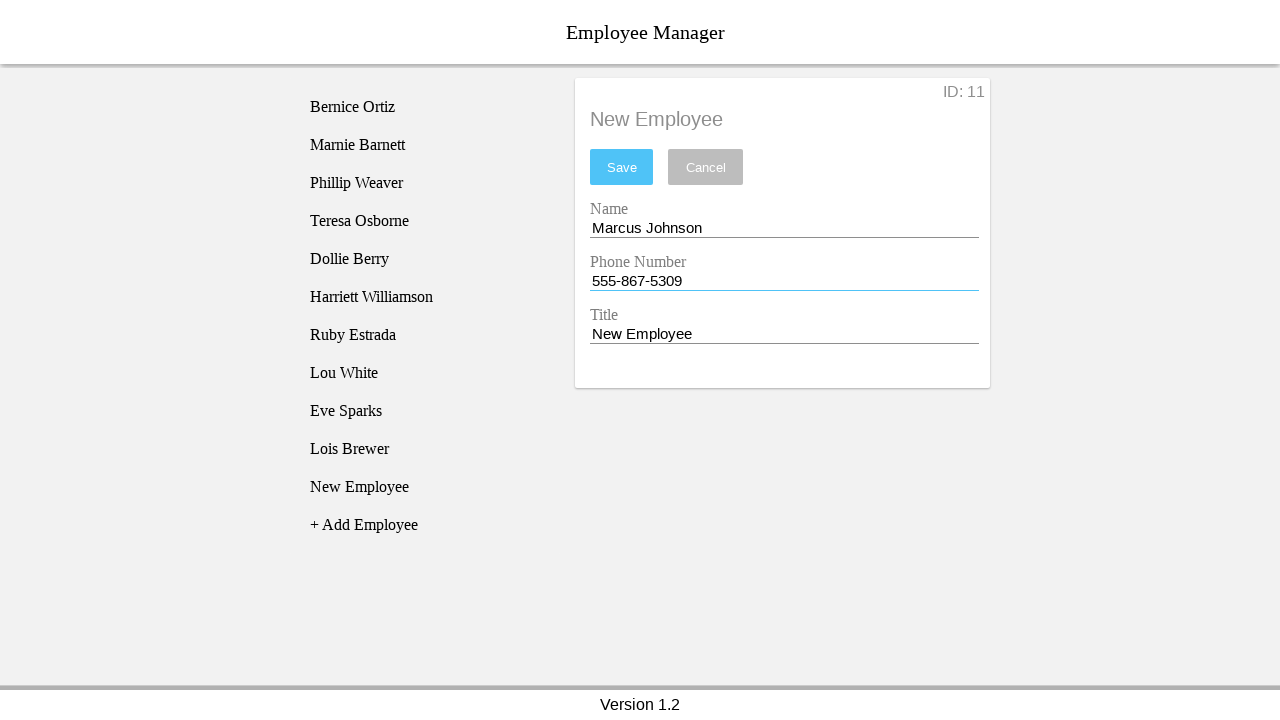

Clicked title input field at (784, 334) on input[name="titleEntry"]
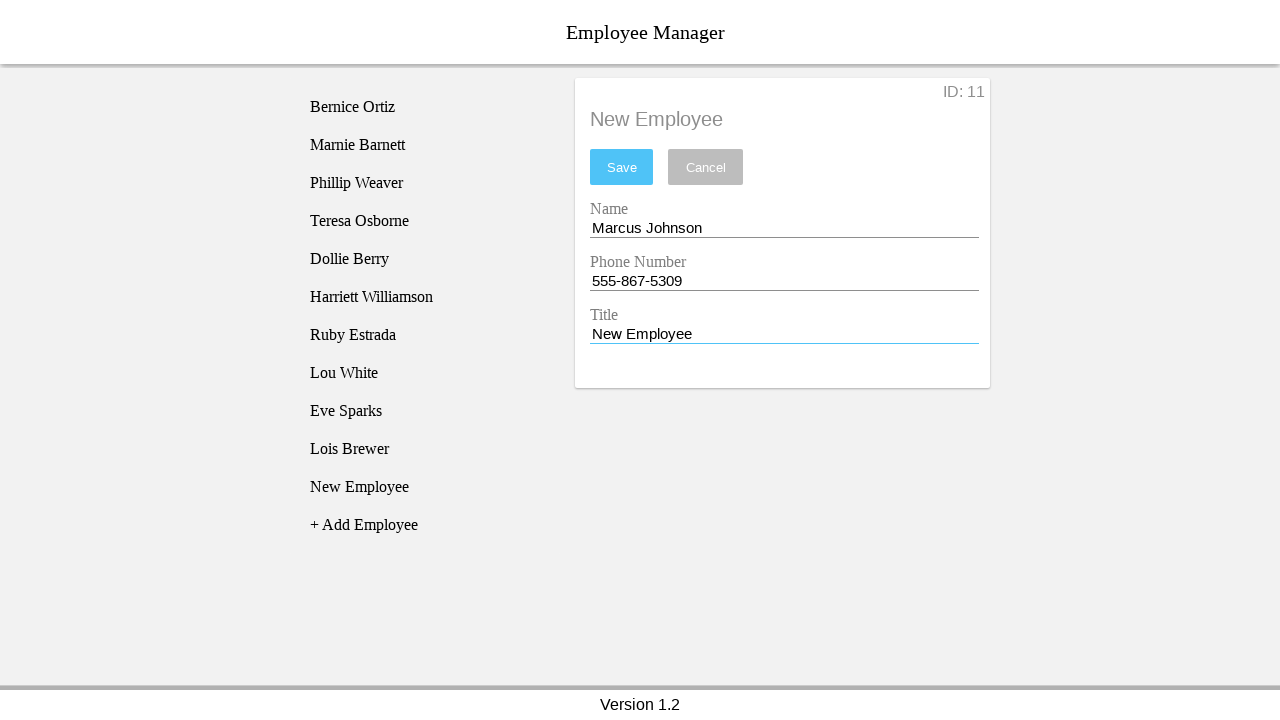

Cleared title input field on input[name="titleEntry"]
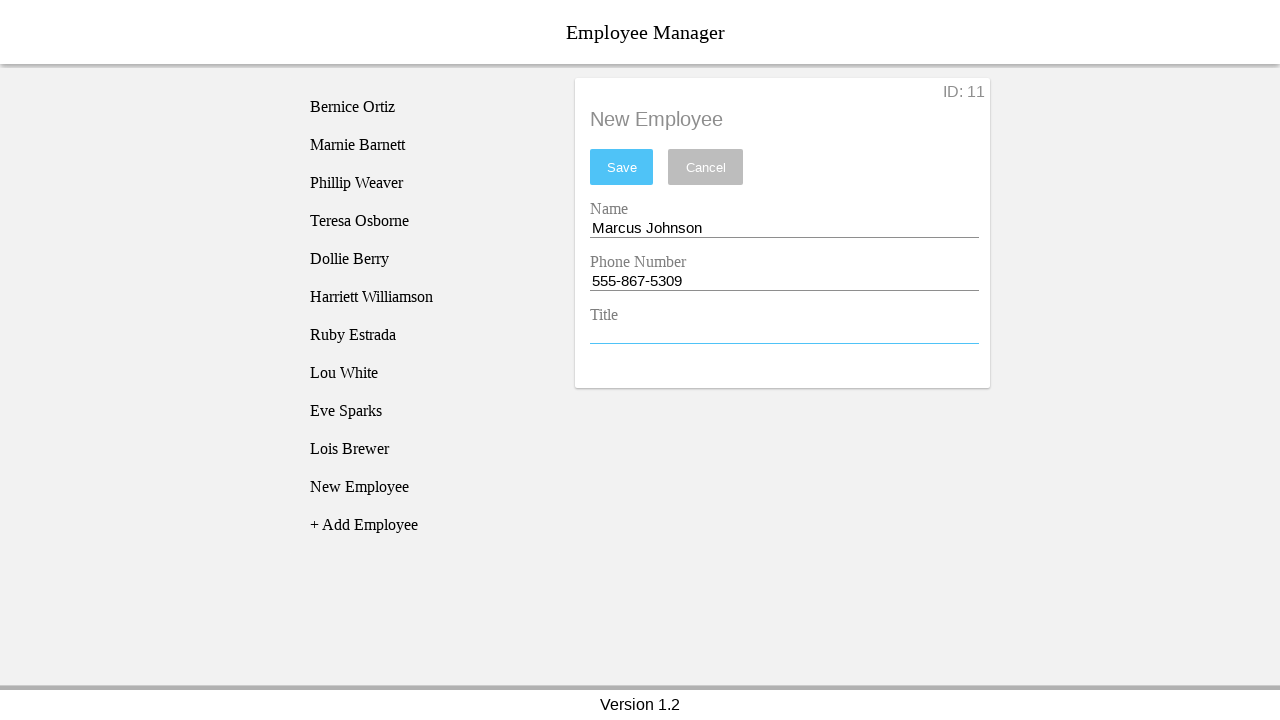

Filled title field with 'Software Engineer' on input[name="titleEntry"]
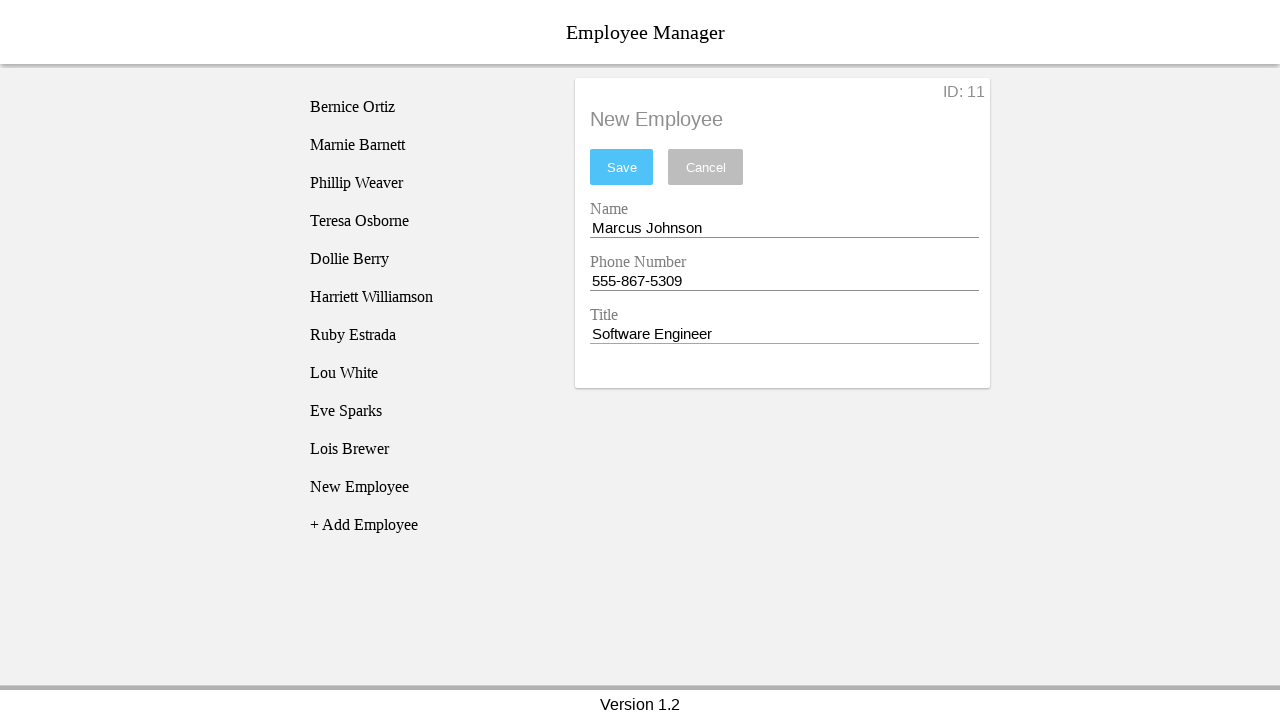

Clicked save button to save new employee at (622, 167) on #saveBtn
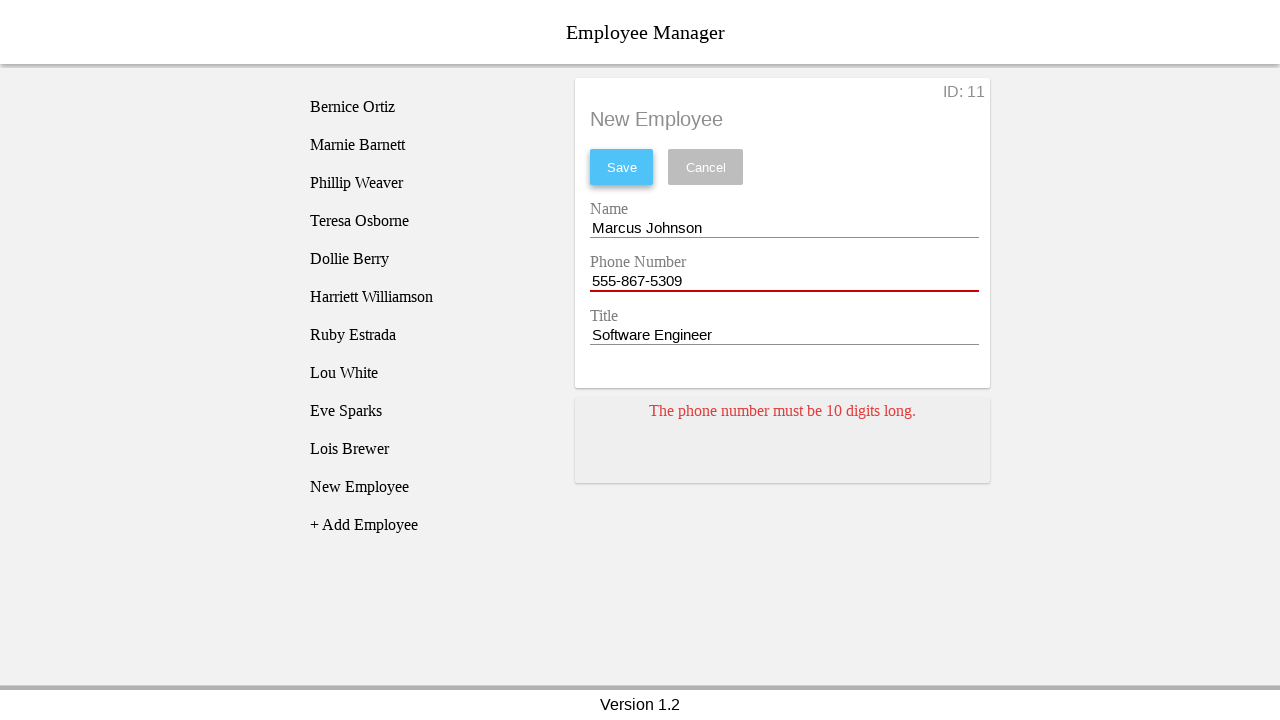

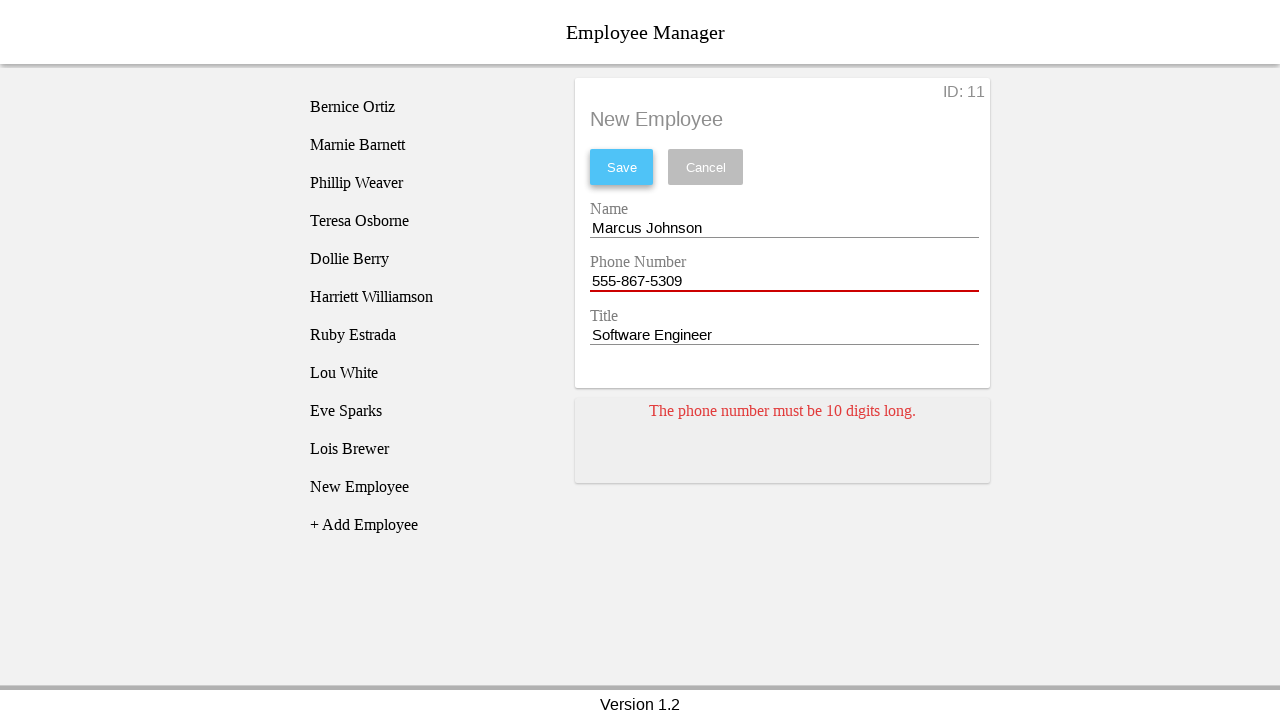